Calculates the sum of two numbers displayed on the page and selects the corresponding value from a dropdown menu before submitting the form

Starting URL: https://suninjuly.github.io/selects1.html

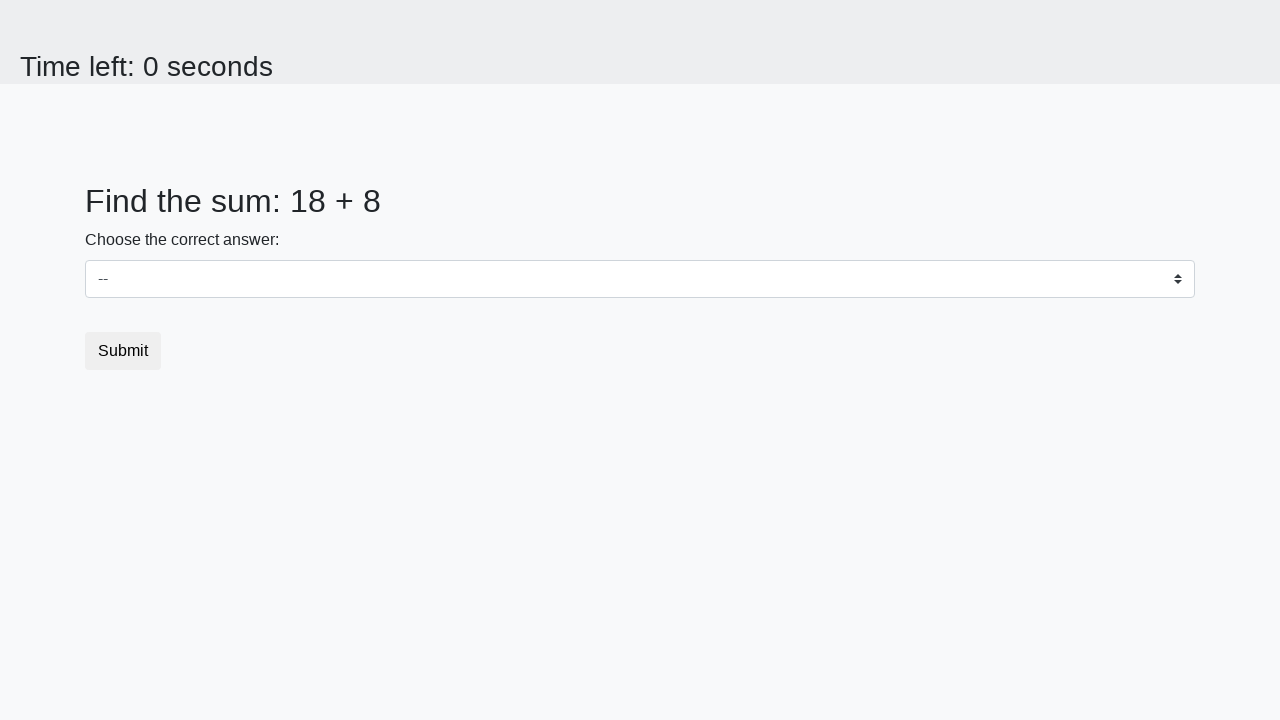

Navigated to the sum calculator page
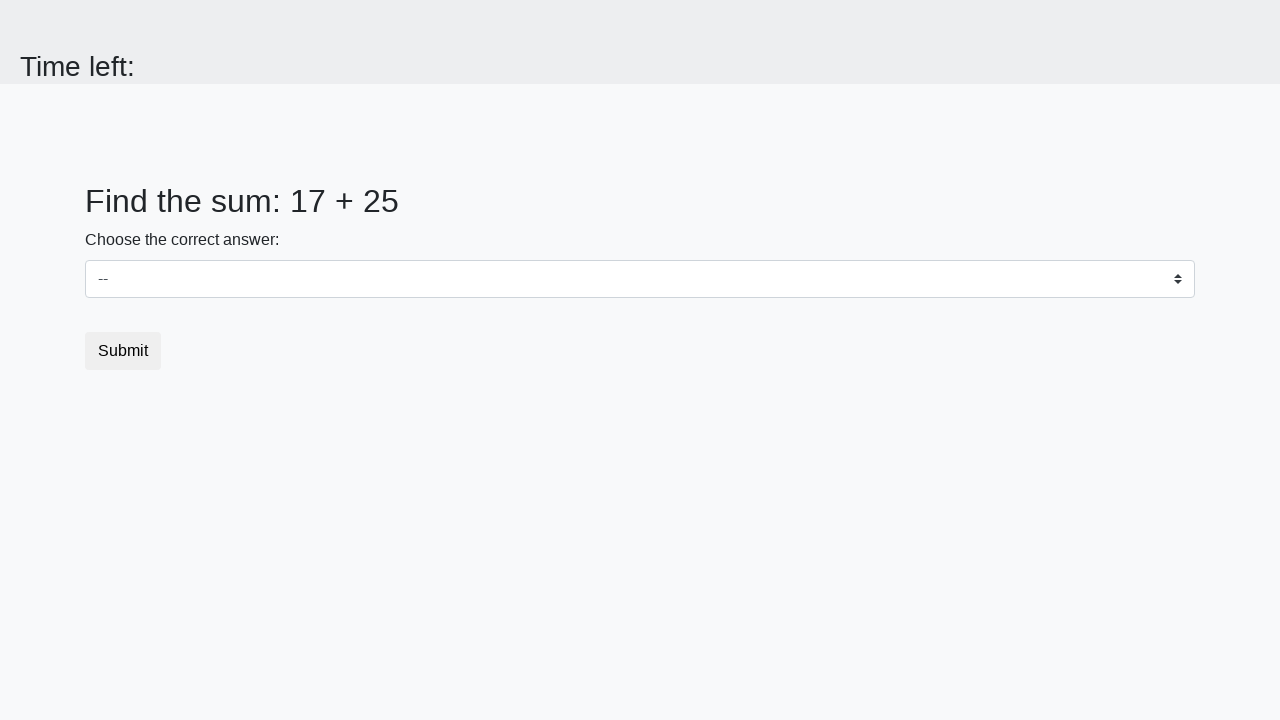

Retrieved first number from page: 17
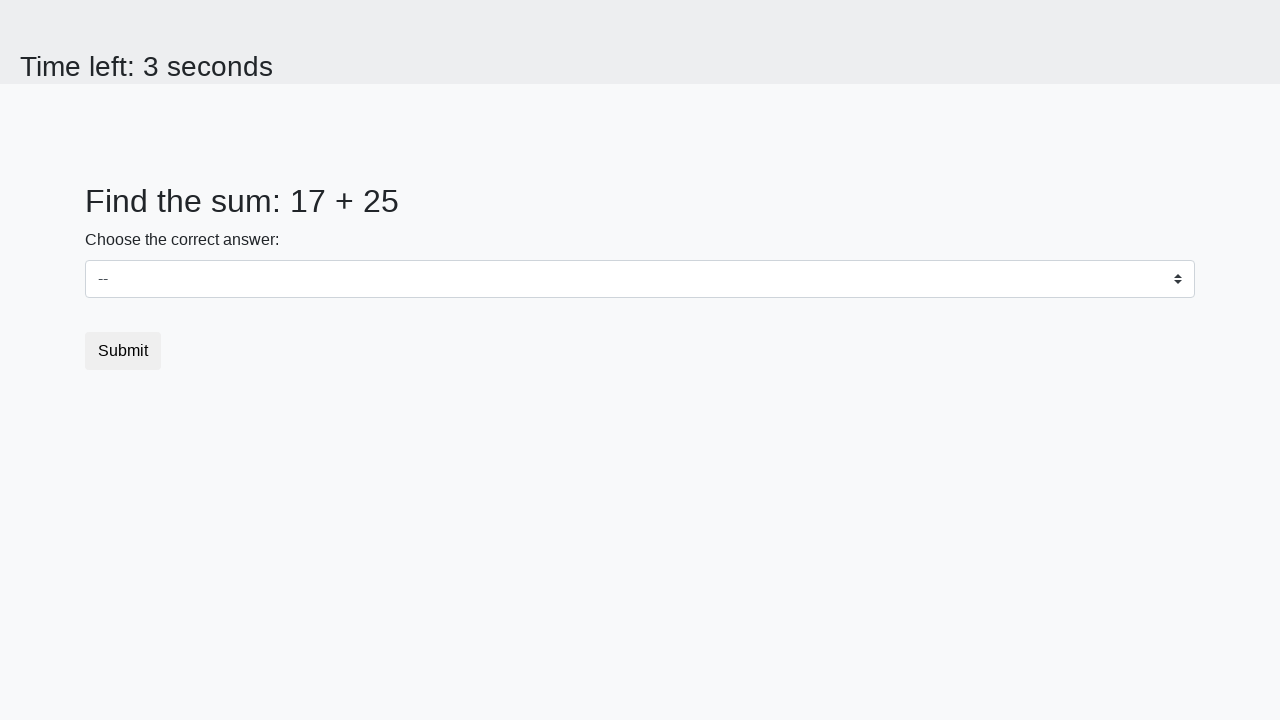

Retrieved second number from page: 25
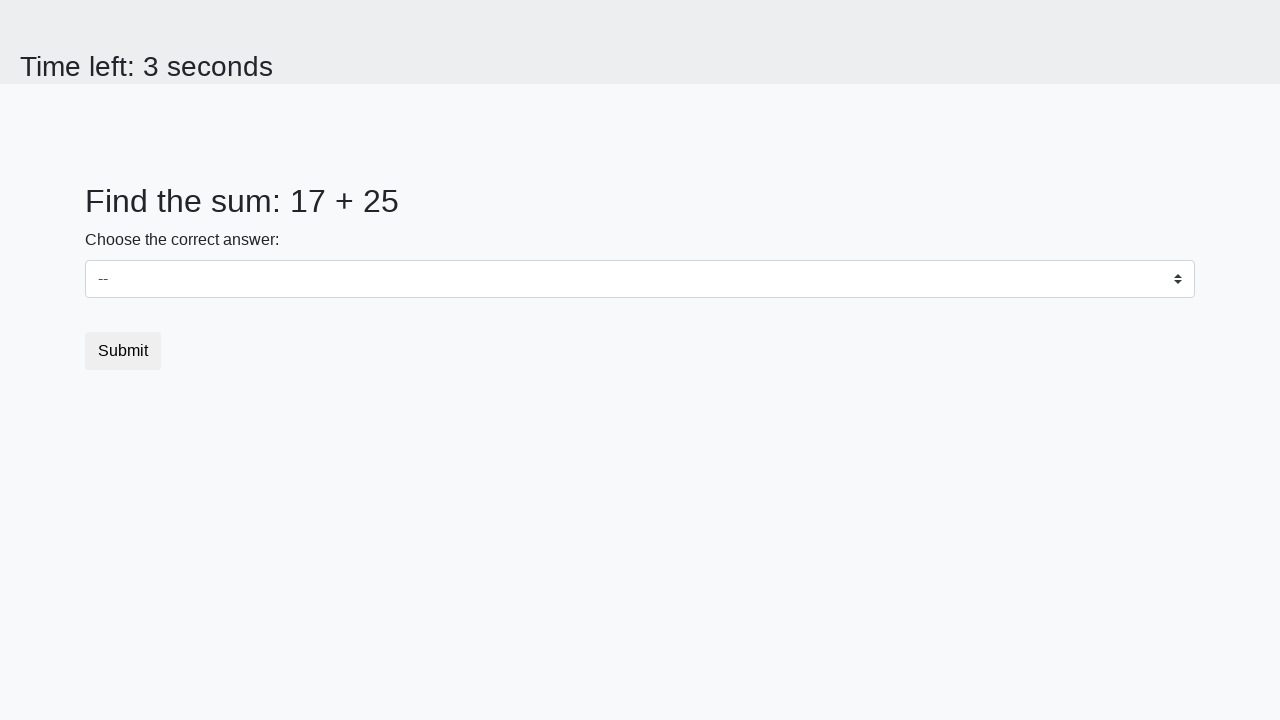

Calculated sum: 17 + 25 = 42
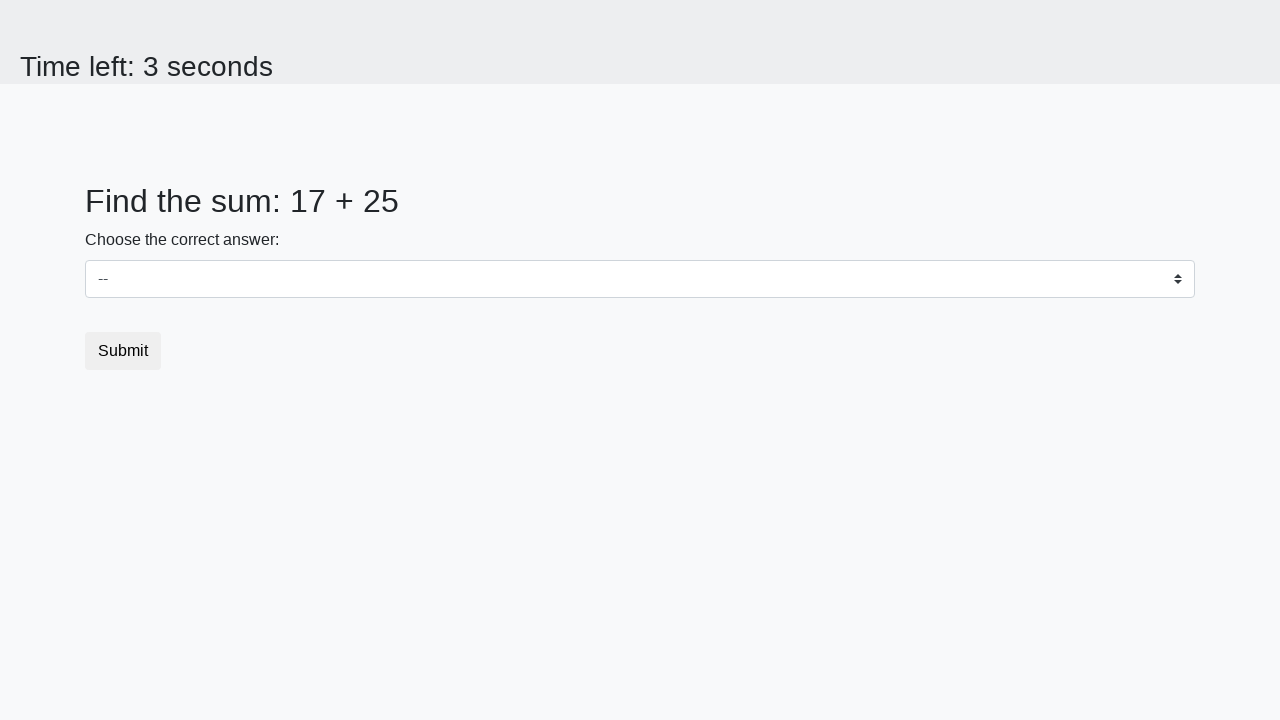

Selected value 42 from dropdown menu on select
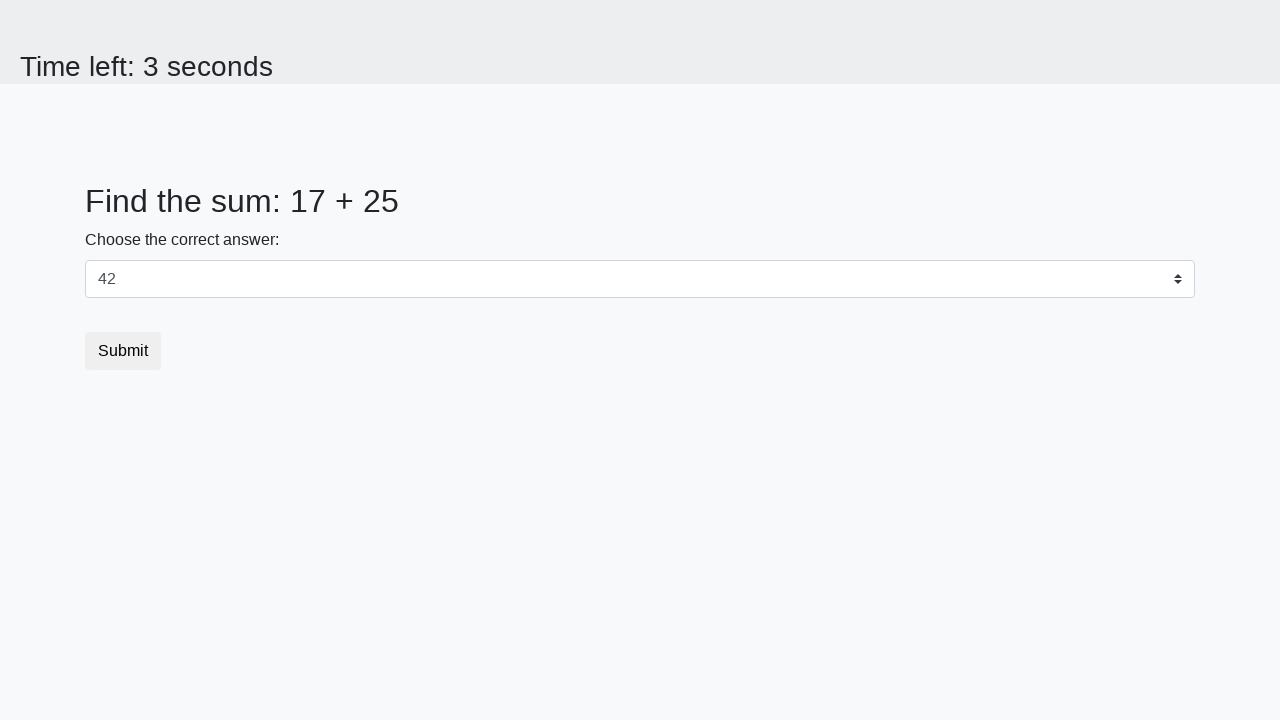

Clicked submit button to complete the form at (123, 351) on button.btn
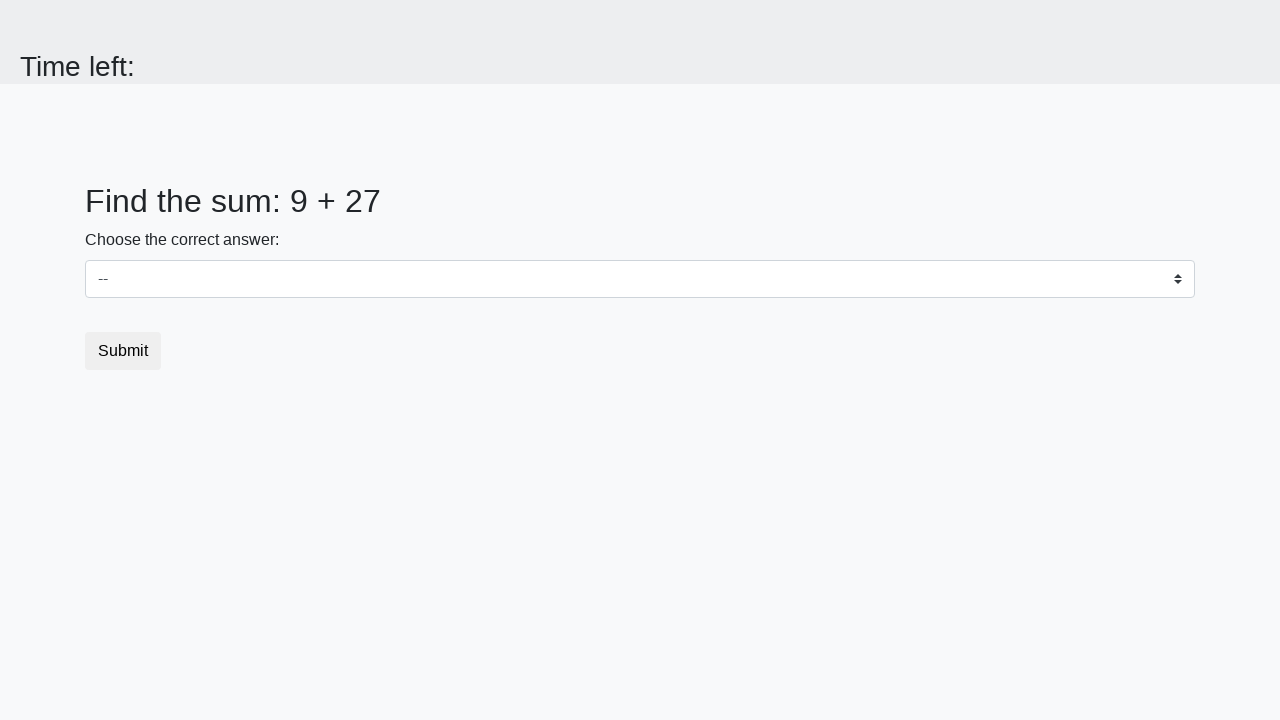

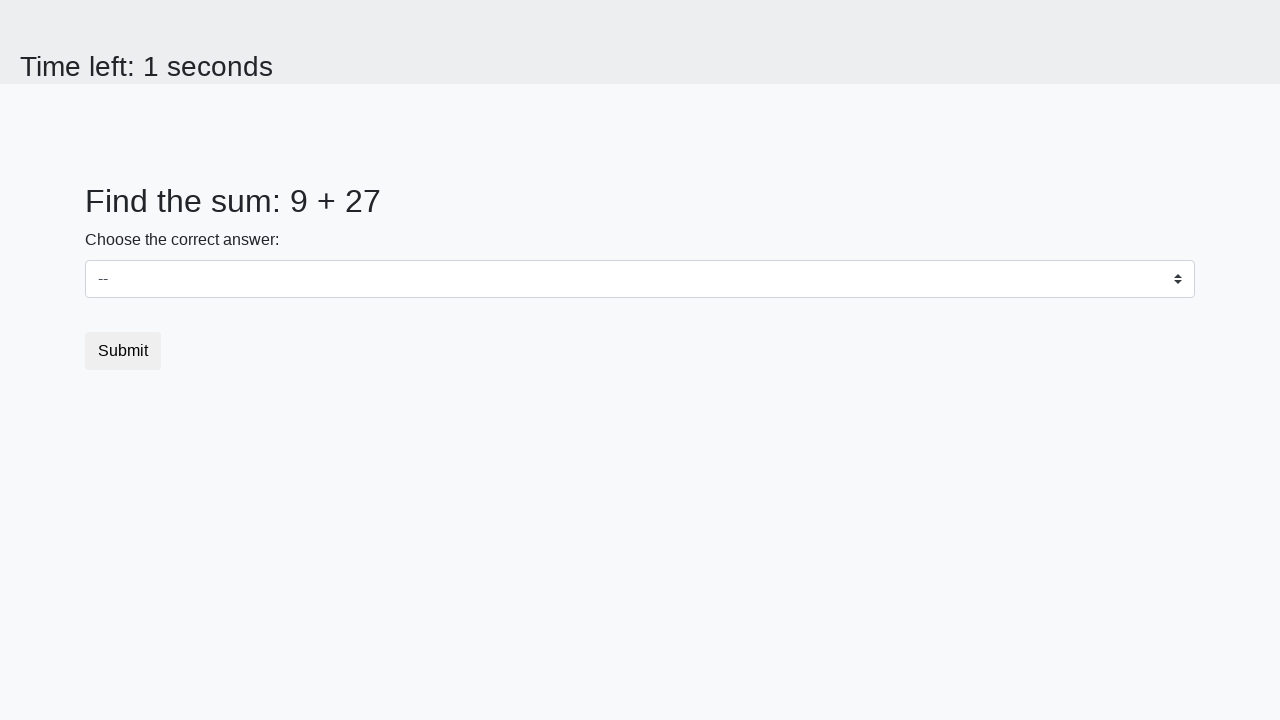